Tests deleting a row from the web tables by clicking the delete button for the first record.

Starting URL: https://demoqa.com

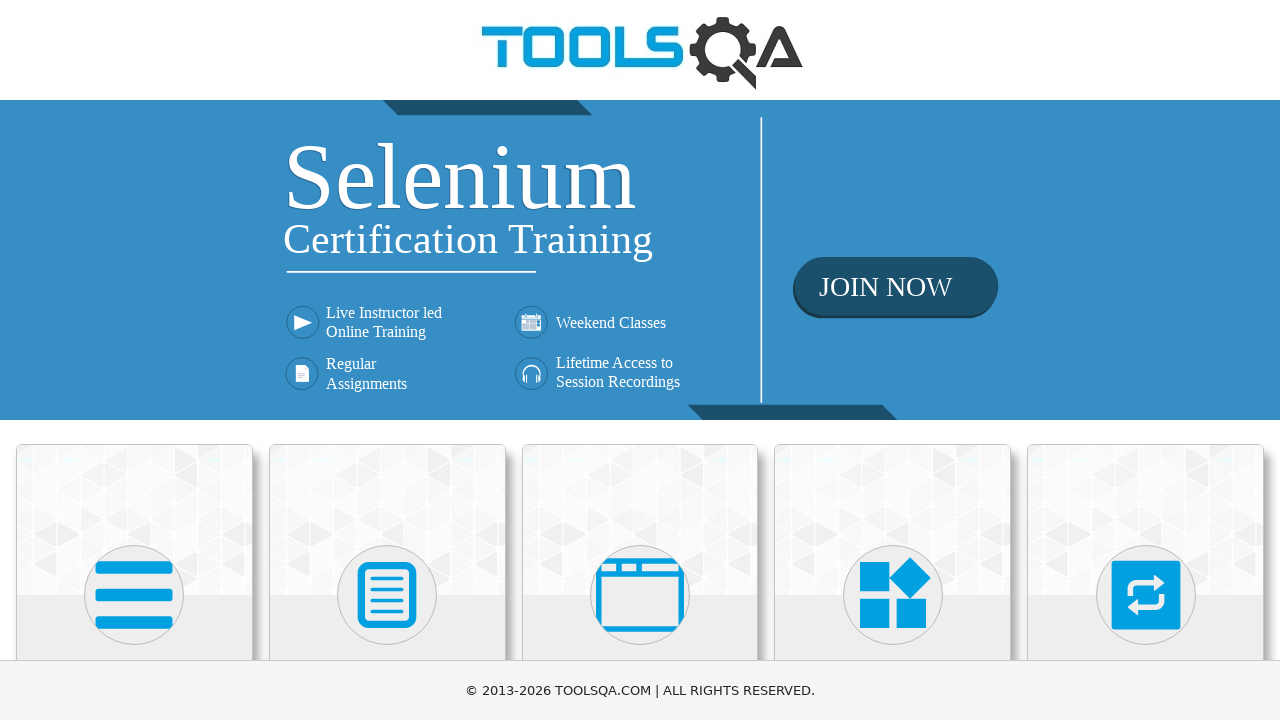

Clicked on Elements card at (134, 360) on text=Elements
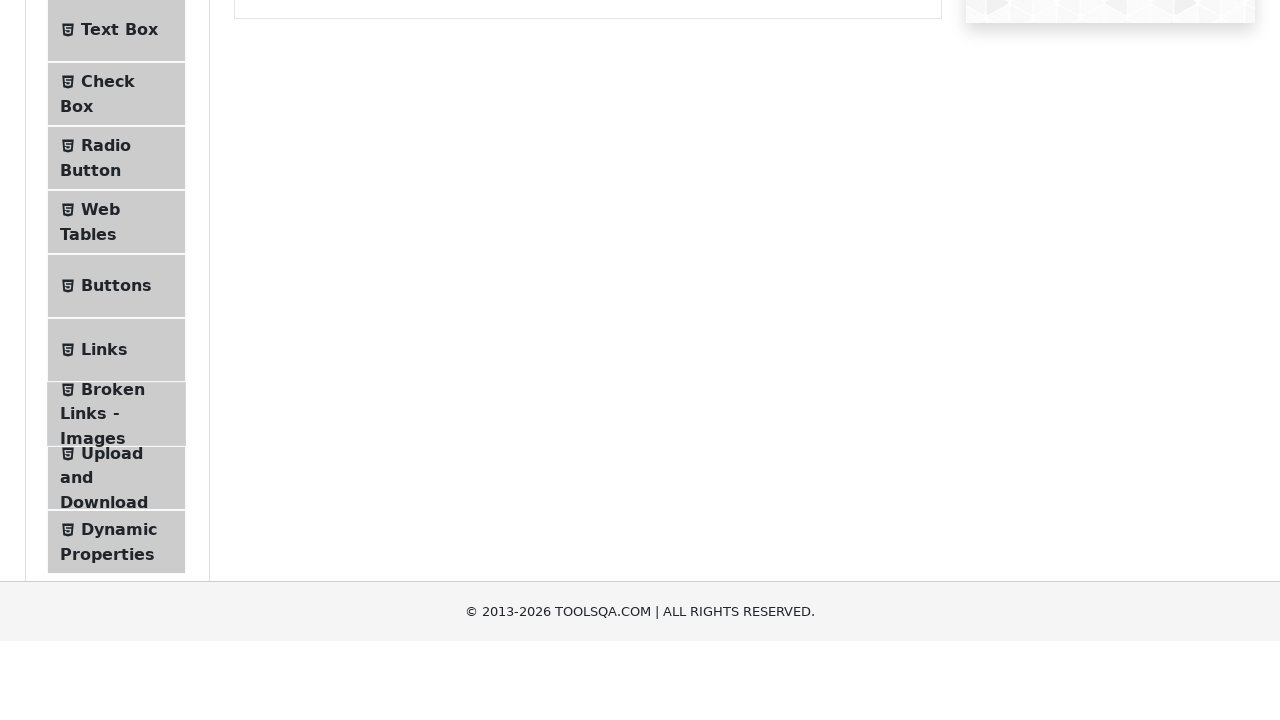

Clicked on Web Tables menu item at (100, 440) on text=Web Tables
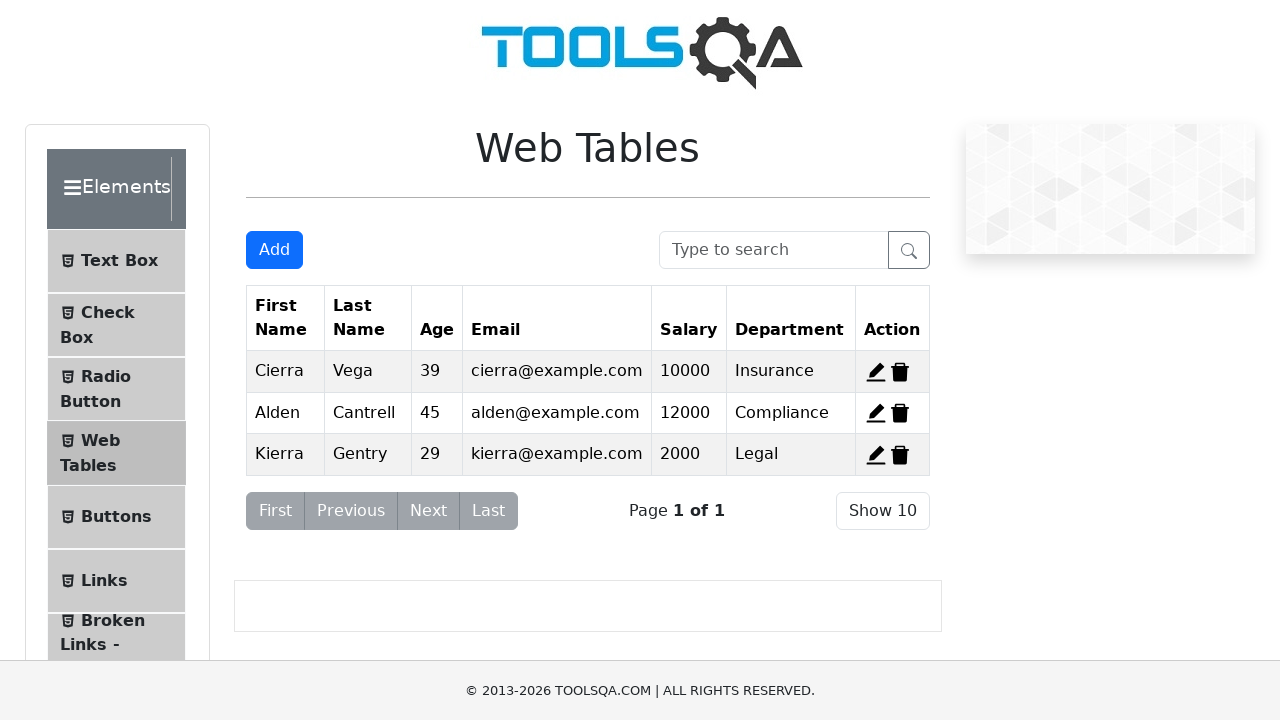

Clicked delete button for first record at (900, 372) on #delete-record-1
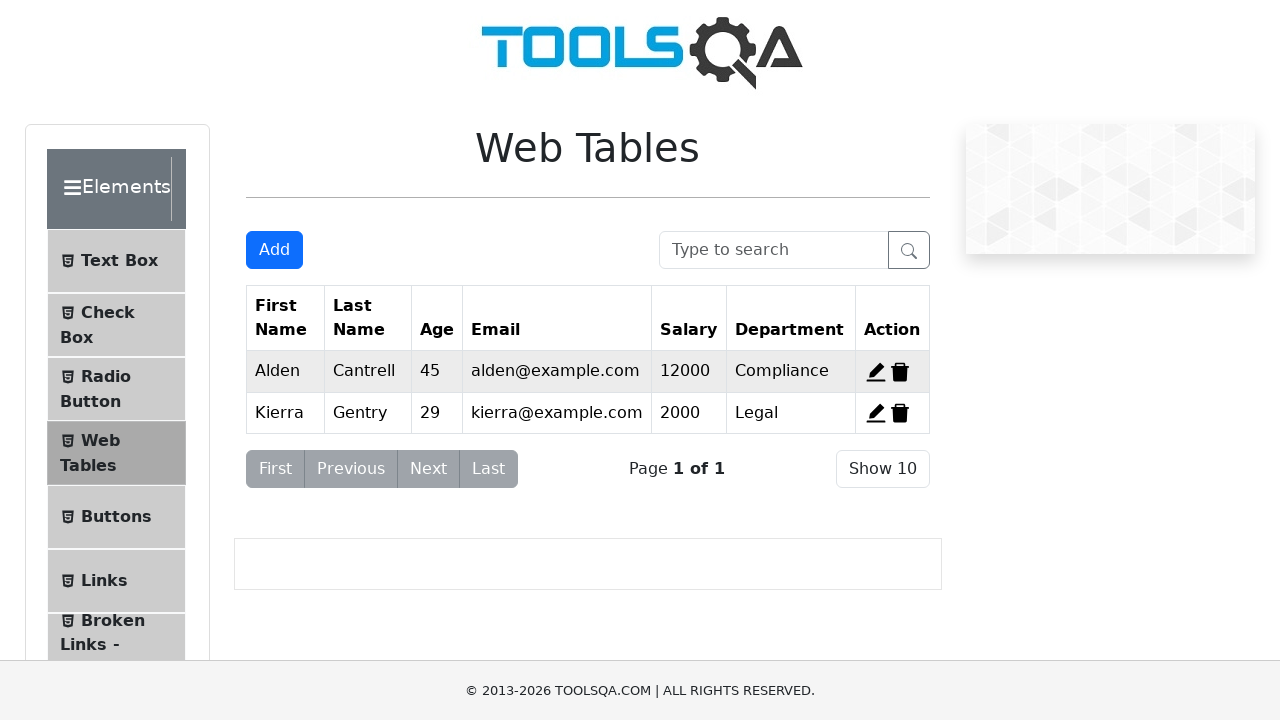

Verified first row deleted - Cierra record is no longer visible
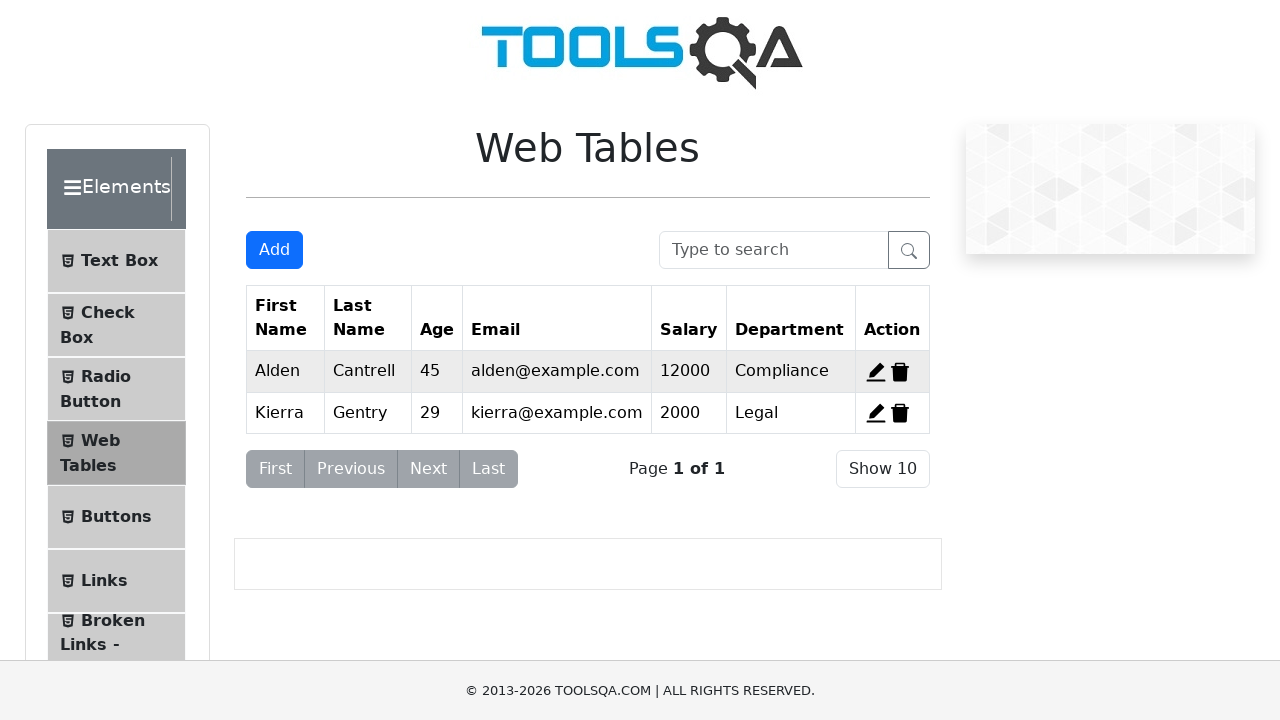

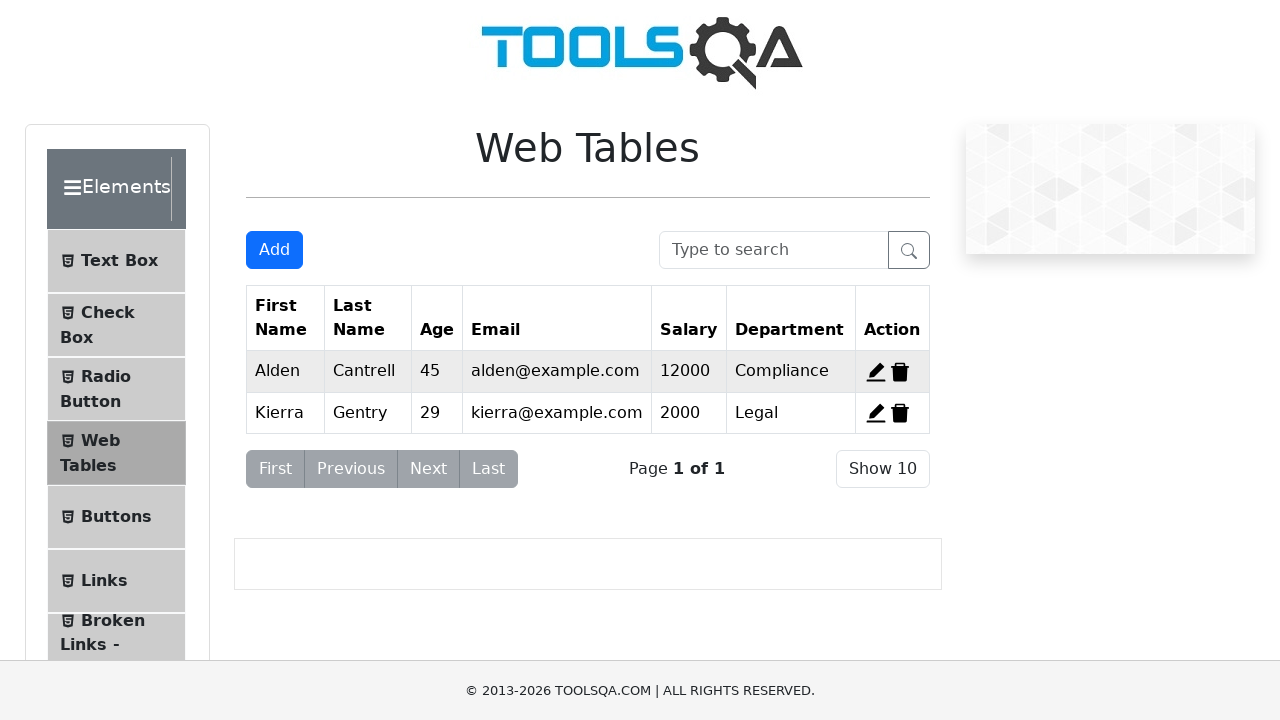